Tests that clicking the alert button displays an alert box with the text "You clicked a button"

Starting URL: https://demoqa.com/alerts

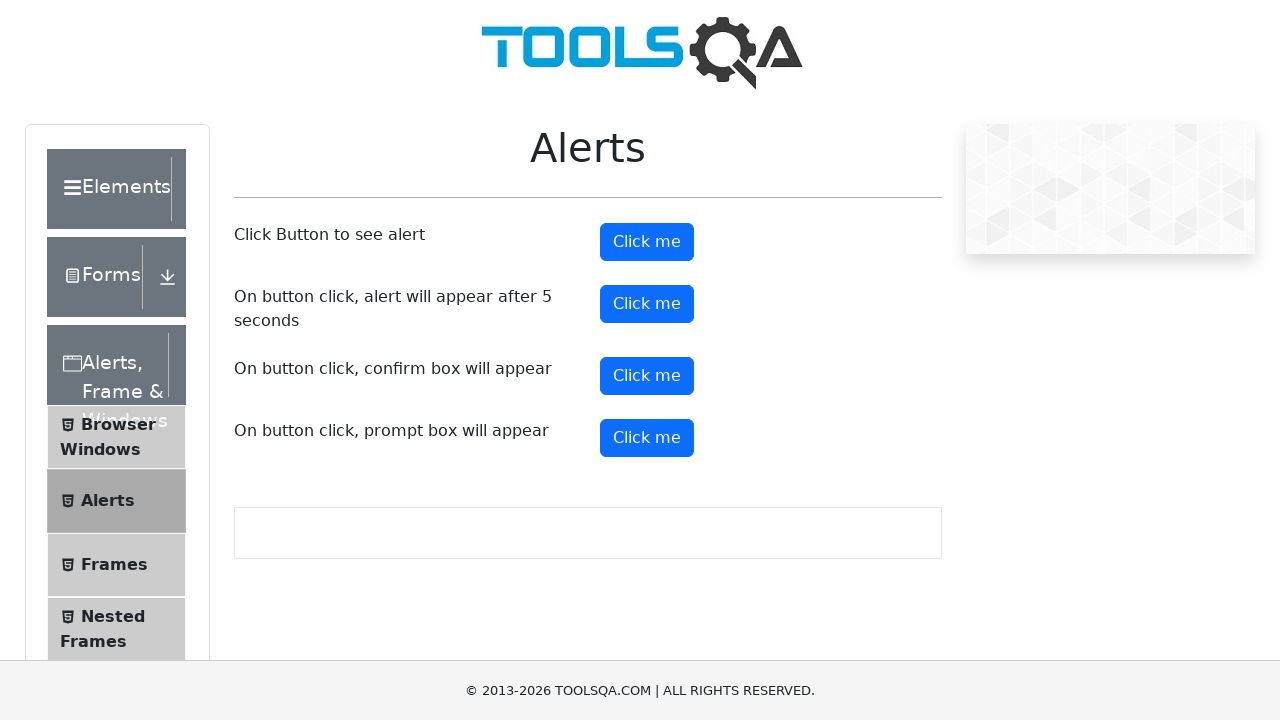

Set up dialog handler to accept alerts
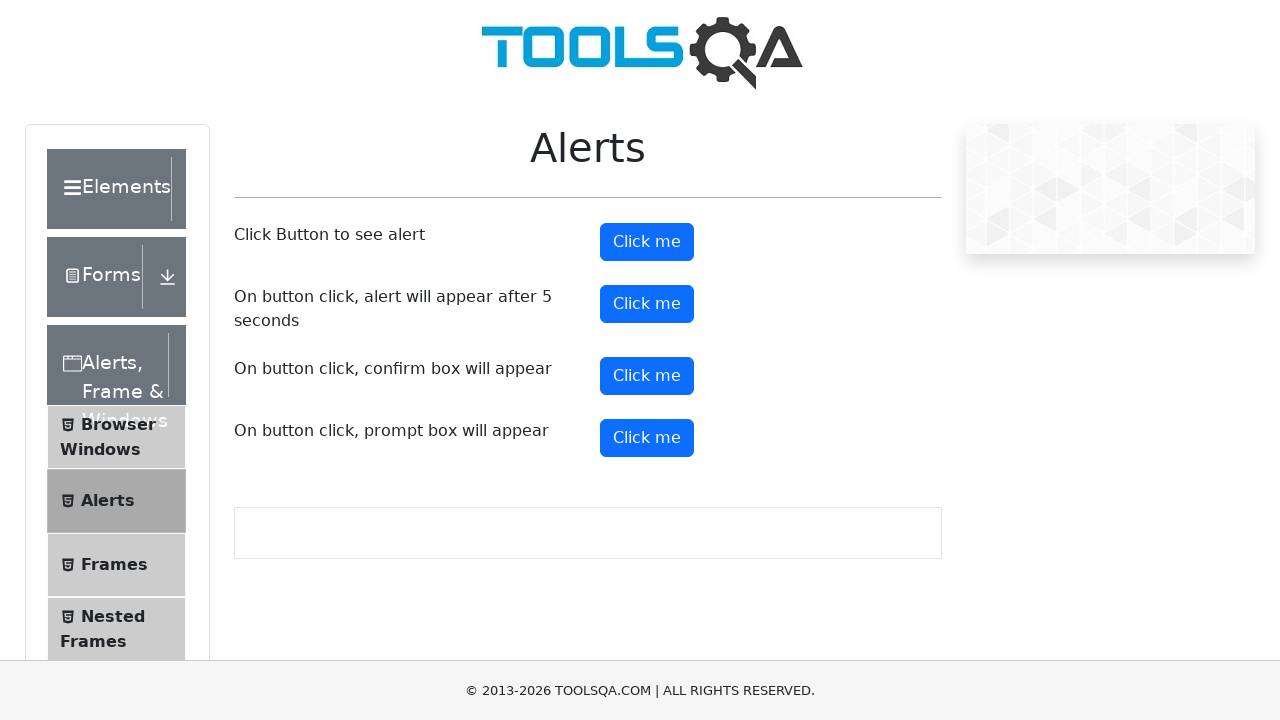

Clicked alert button to display alert box at (647, 242) on #alertButton
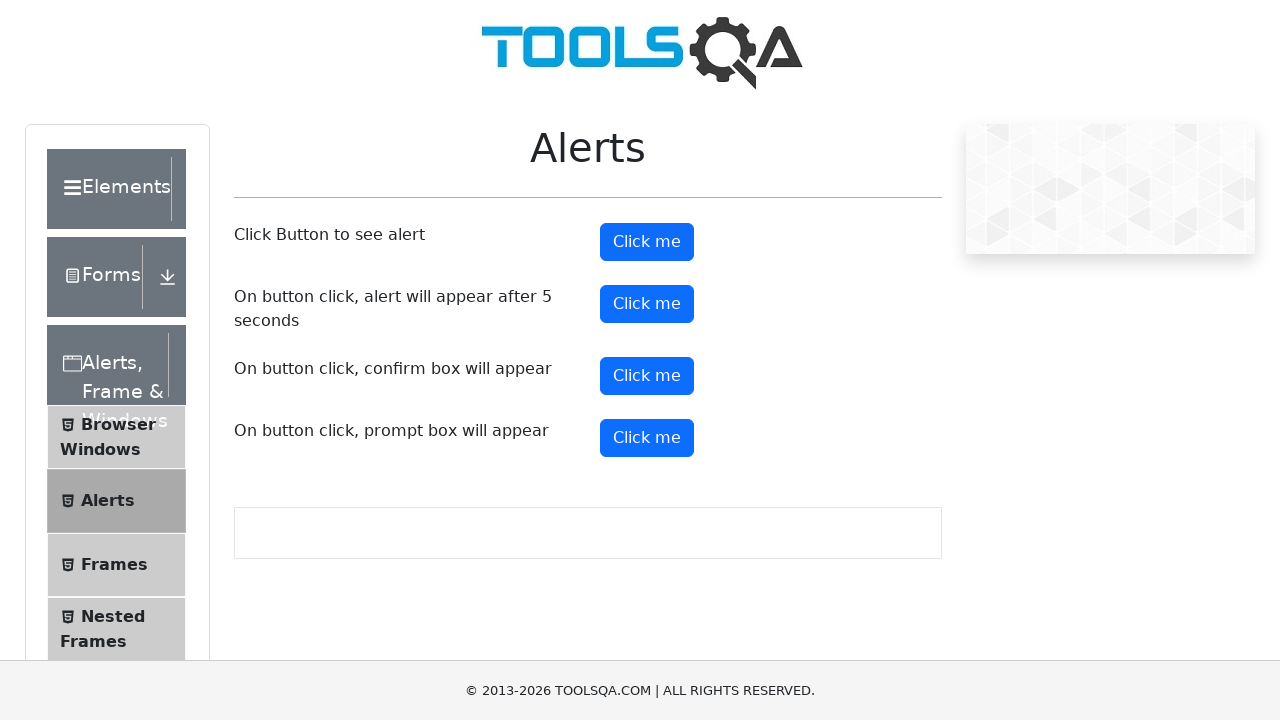

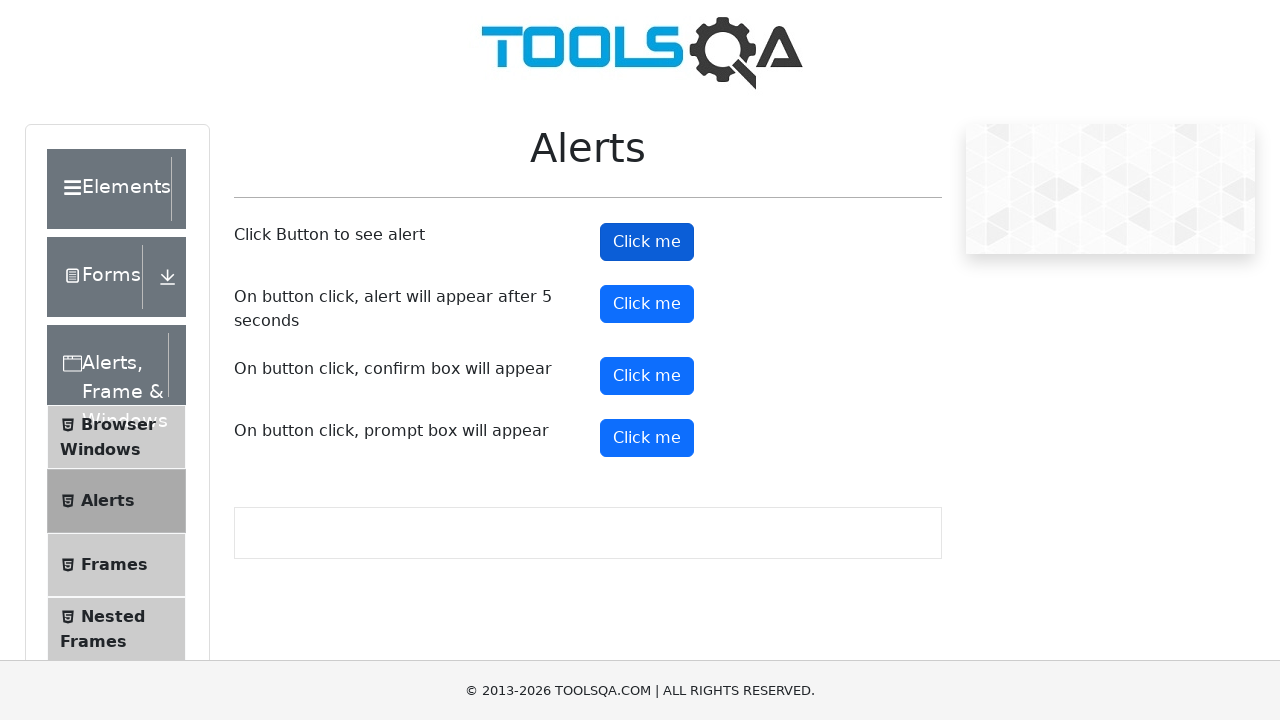